Tests a dynamic attributes form by filling in name, email, date, and message fields, then submitting and verifying the success message appears.

Starting URL: https://training-support.net/webelements/dynamic-attributes

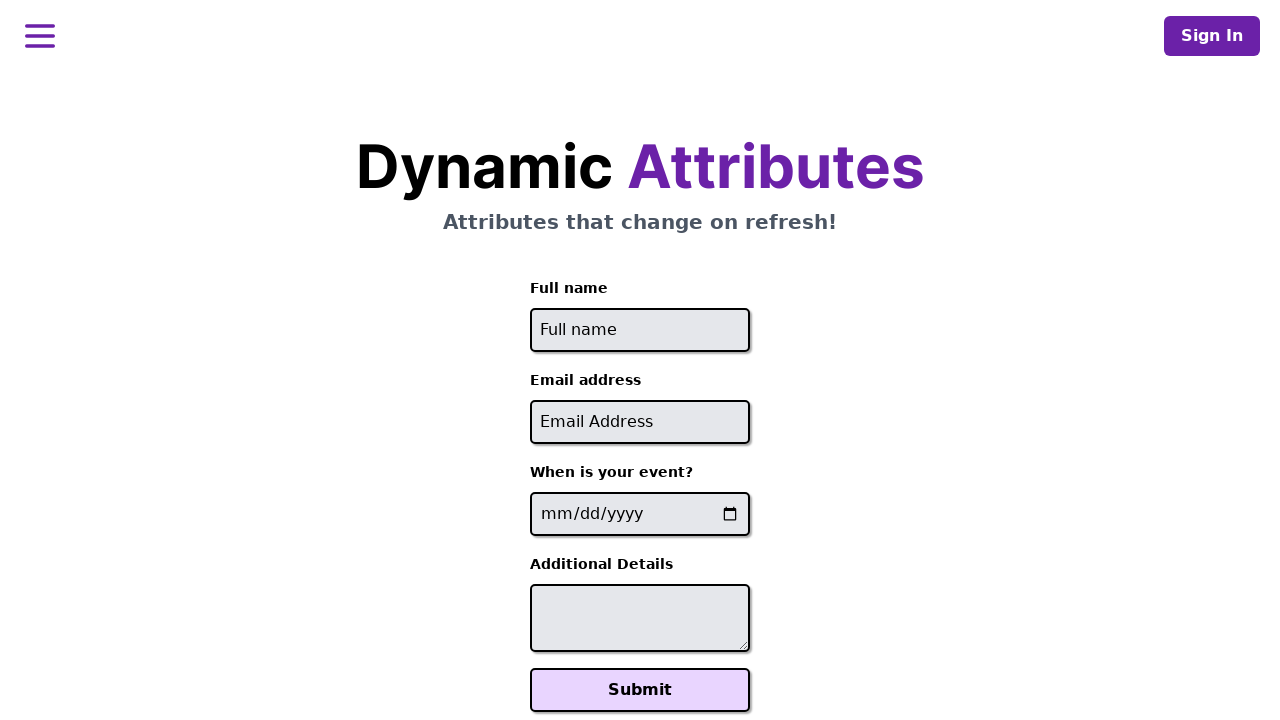

Filled full name field with 'Marcus Johnson' on input[placeholder='Full name']
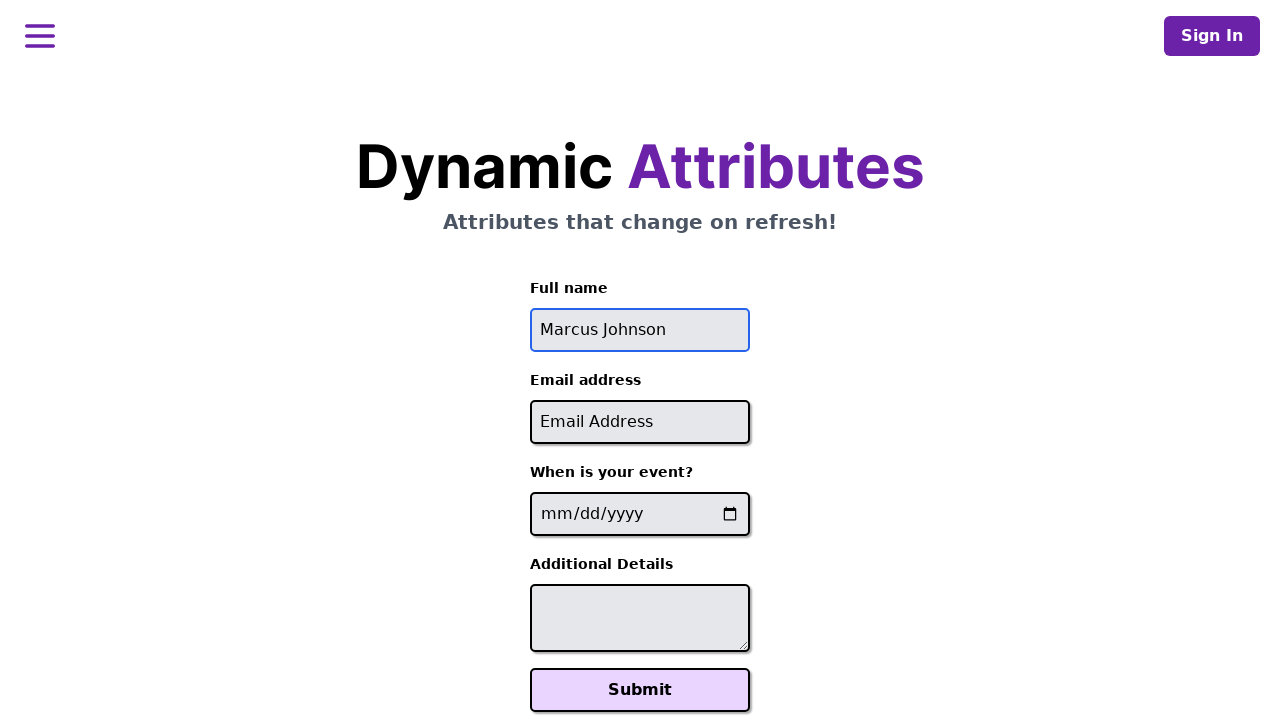

Filled email address field with 'marcus.johnson@example.com' on input[placeholder='Email Address']
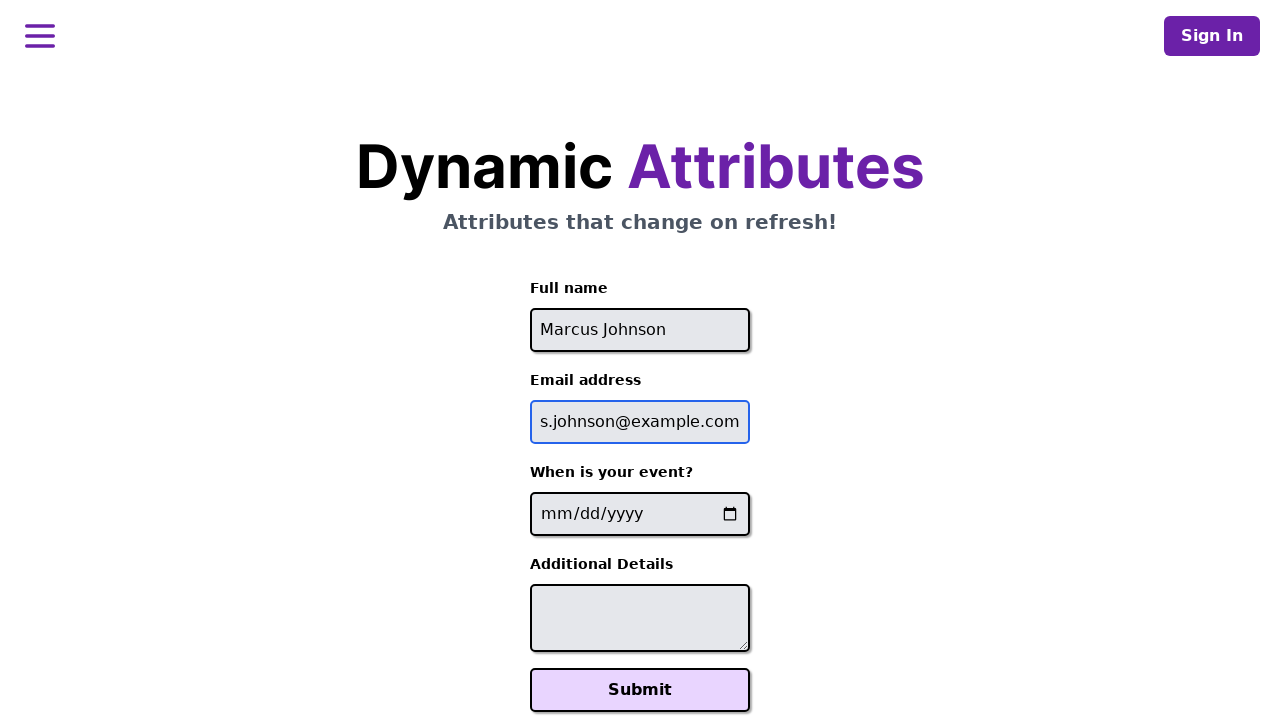

Filled event date field with '2025-08-15' on input[data-testid='event-date']
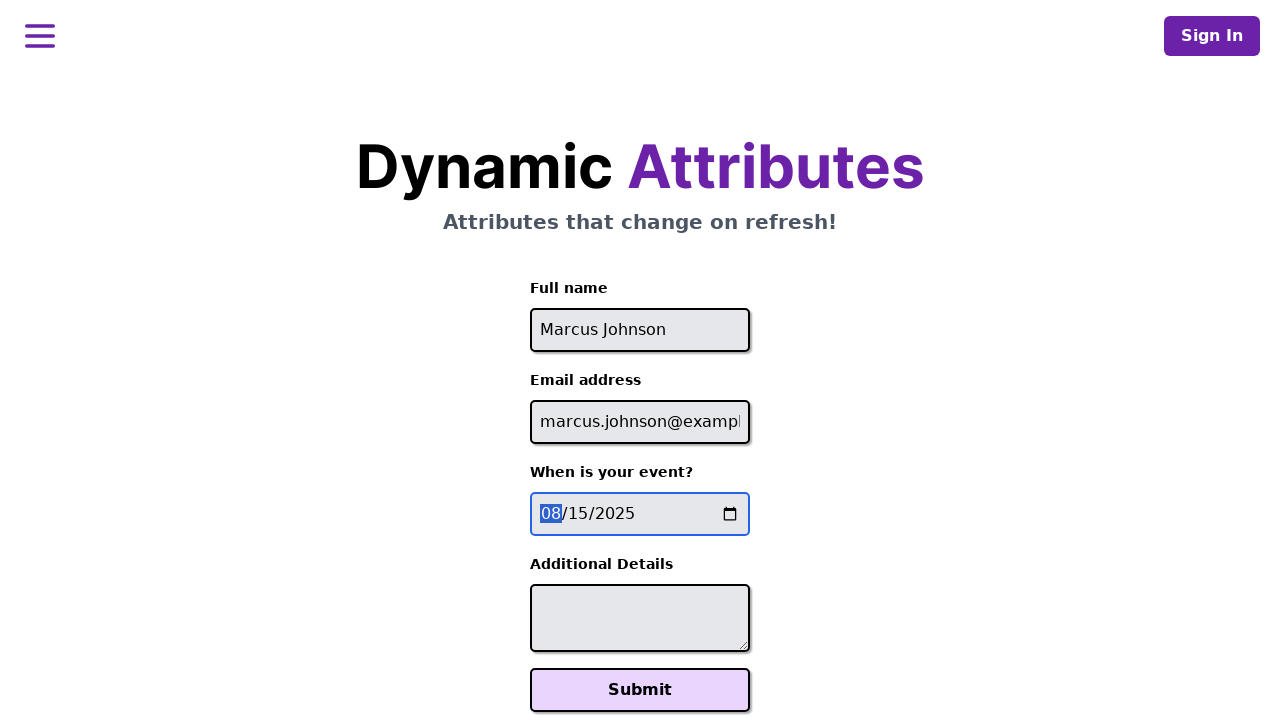

Filled message textarea with 'Testing dynamic attributes functionality' on textarea
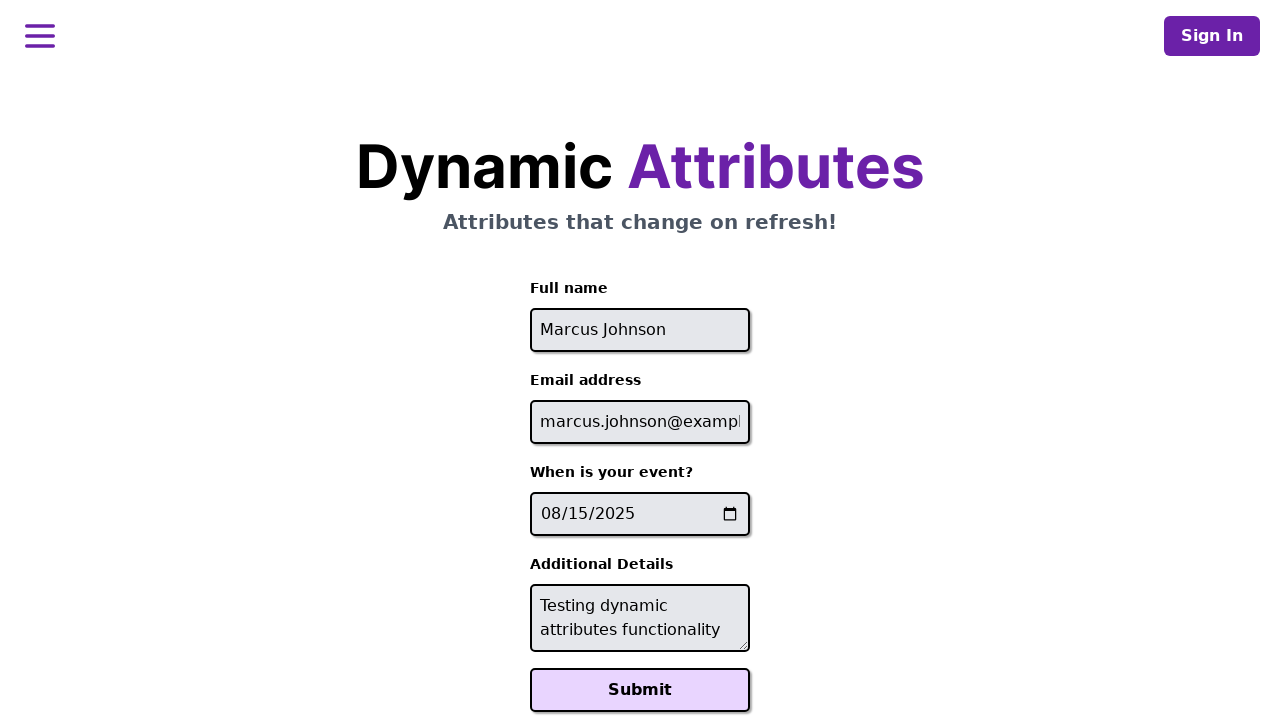

Clicked Submit button to submit the form at (640, 690) on button:has-text('Submit')
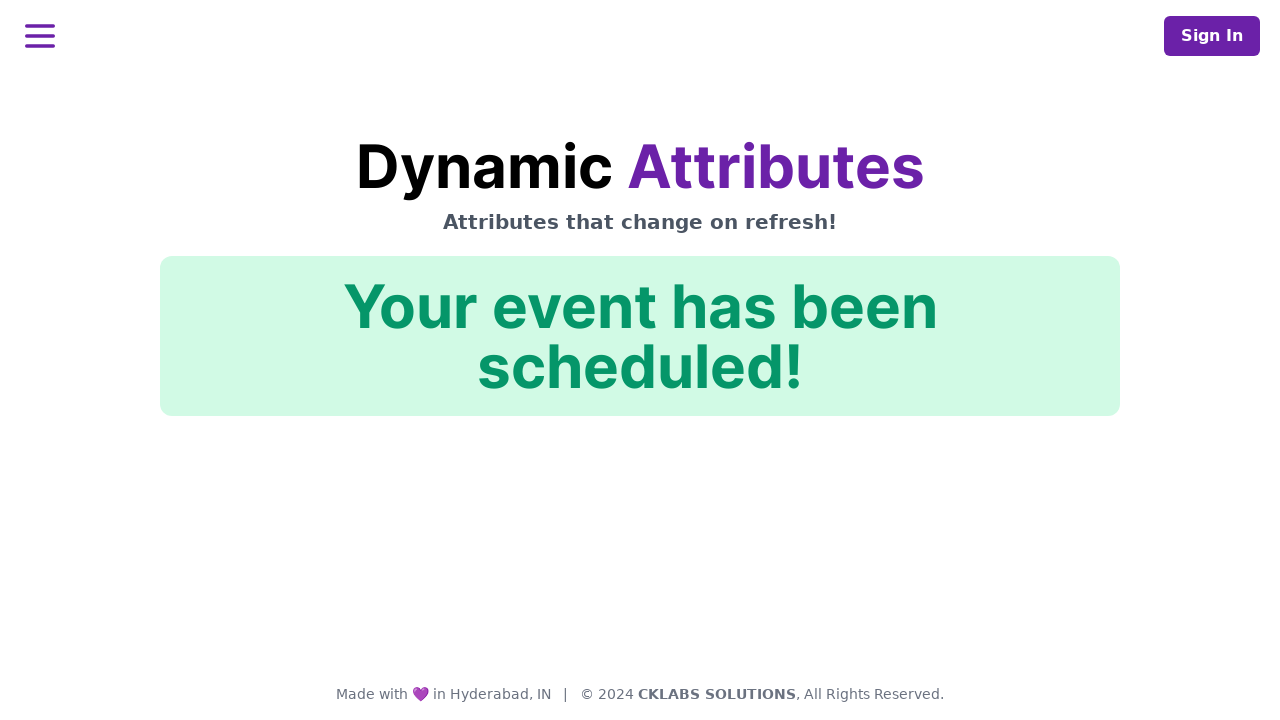

Success message appeared on the page
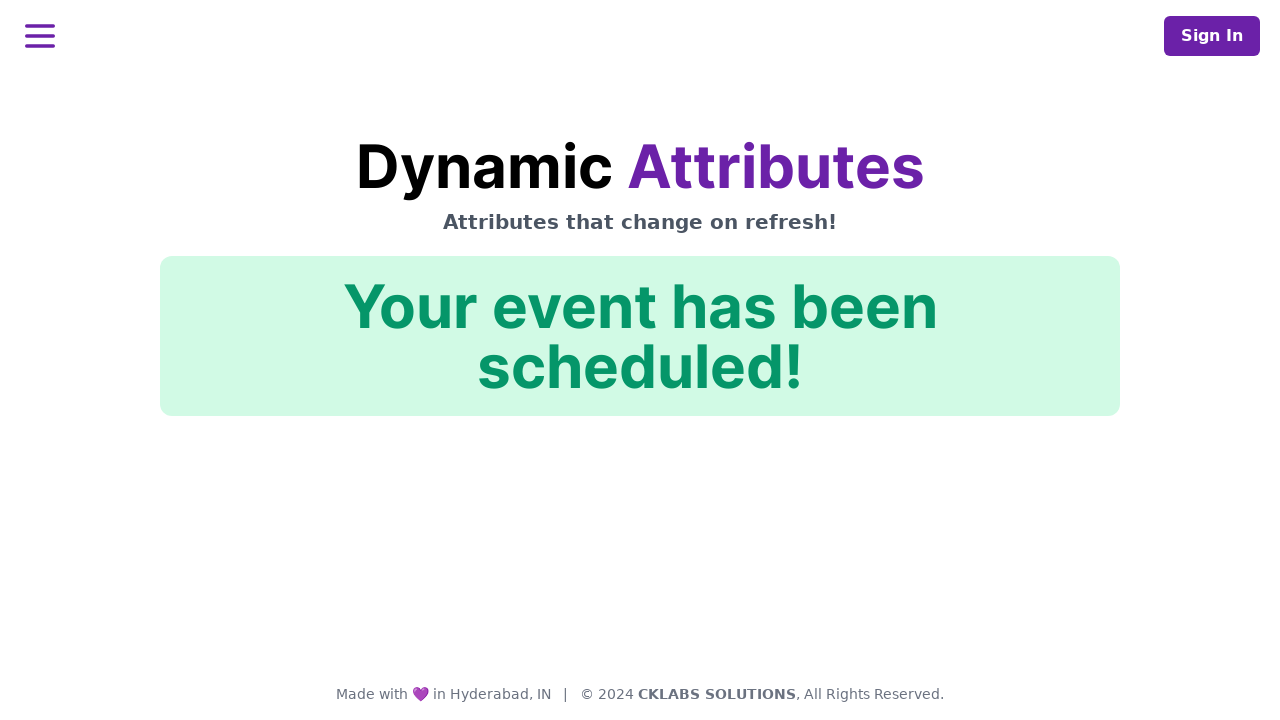

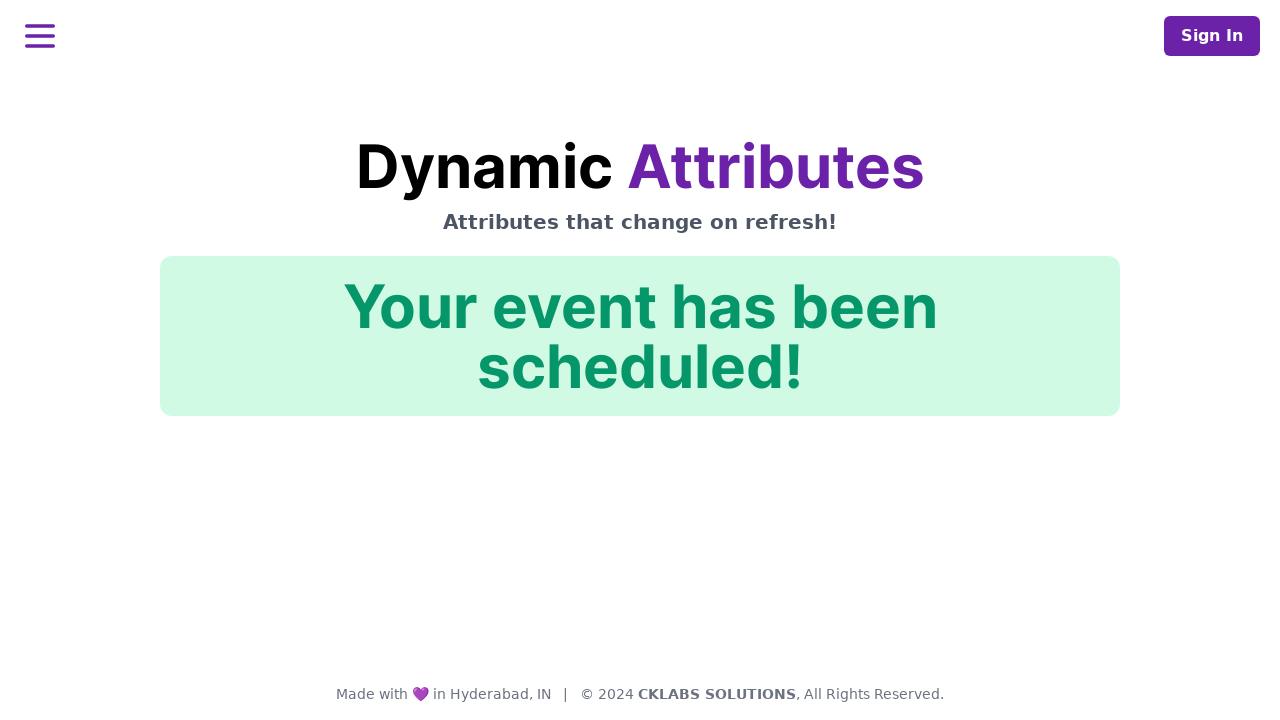